Navigates to a YouTube video page and then navigates back to the previous page in browser history

Starting URL: https://www.youtube.com/watch?v=CCc-PKAO5uw

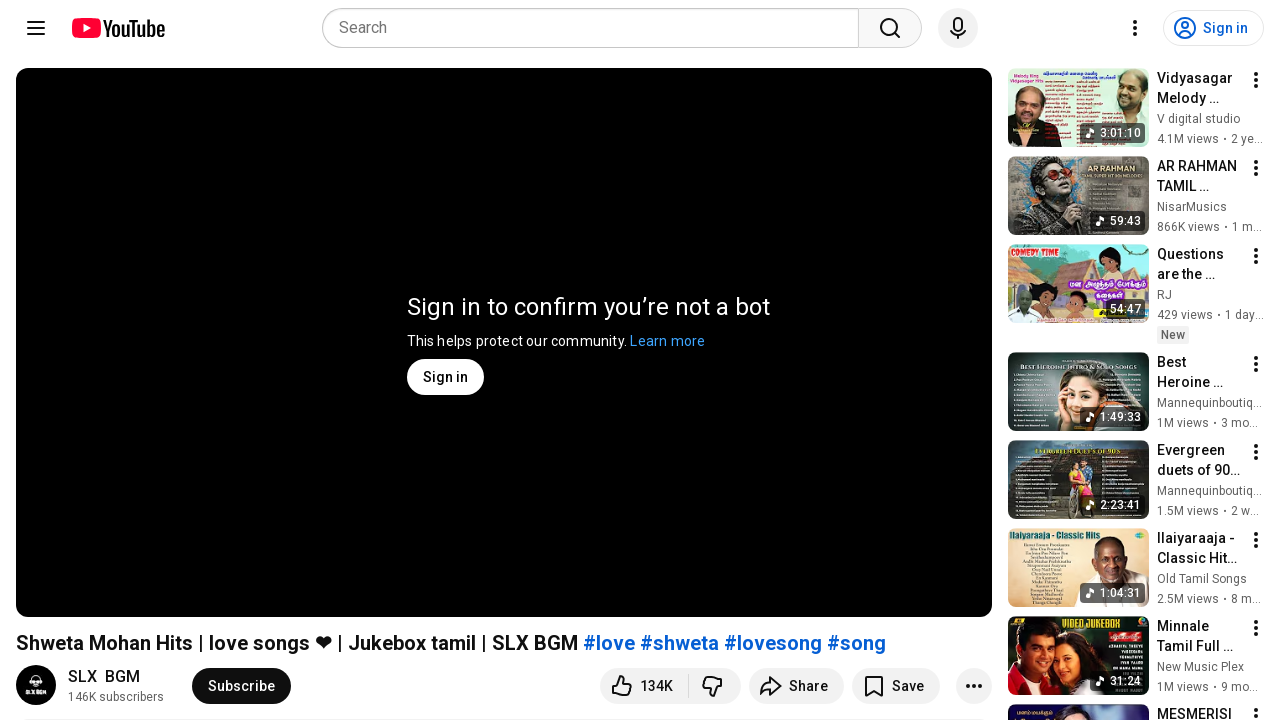

YouTube video page loaded (domcontentloaded state reached)
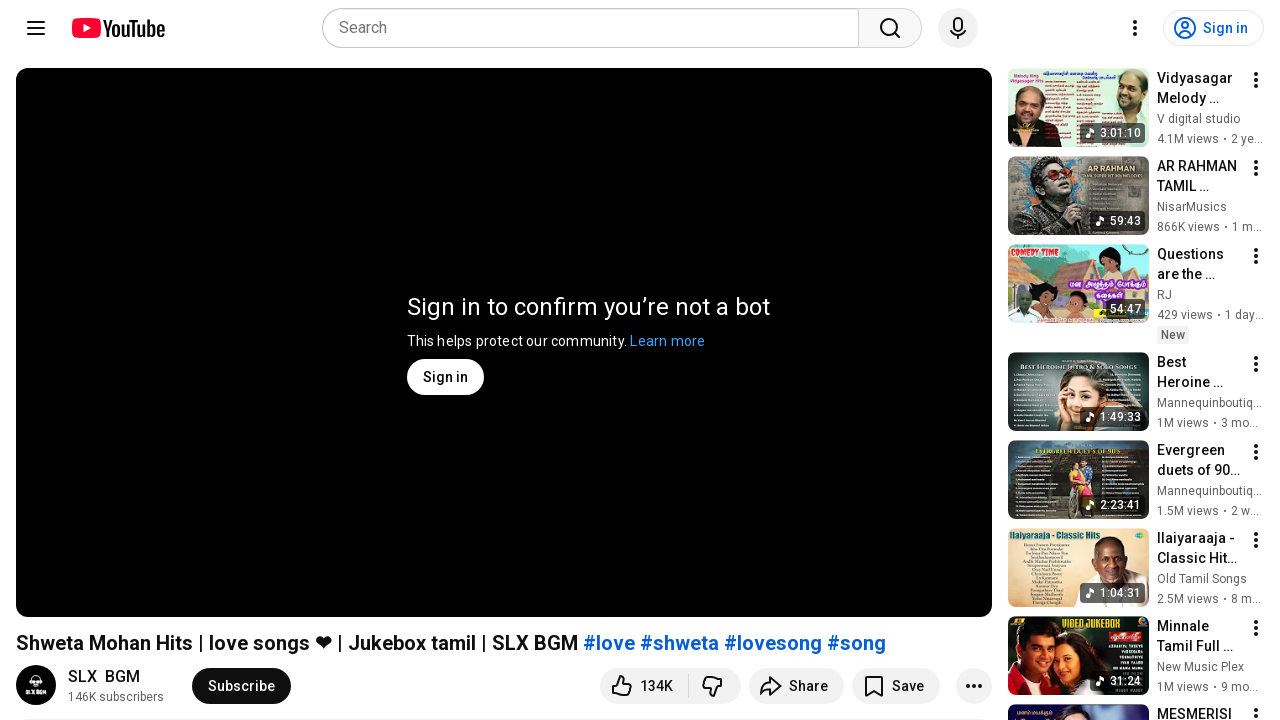

Navigated back to previous page in browser history
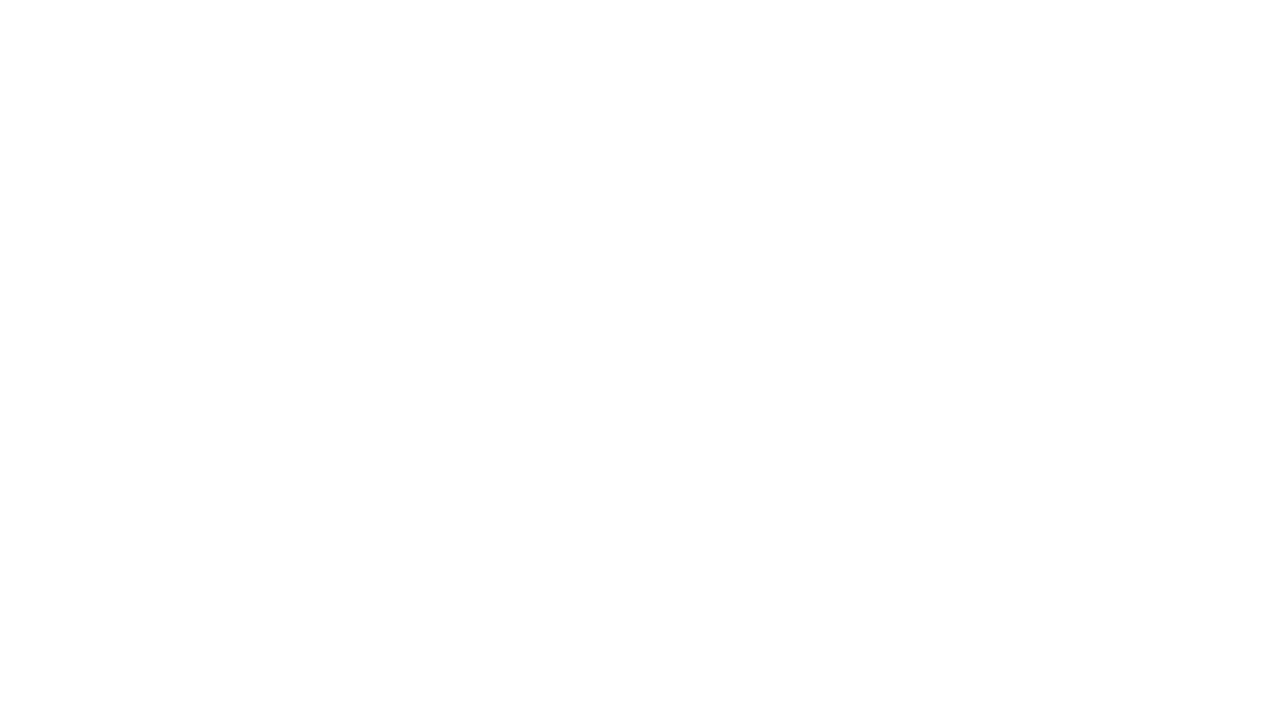

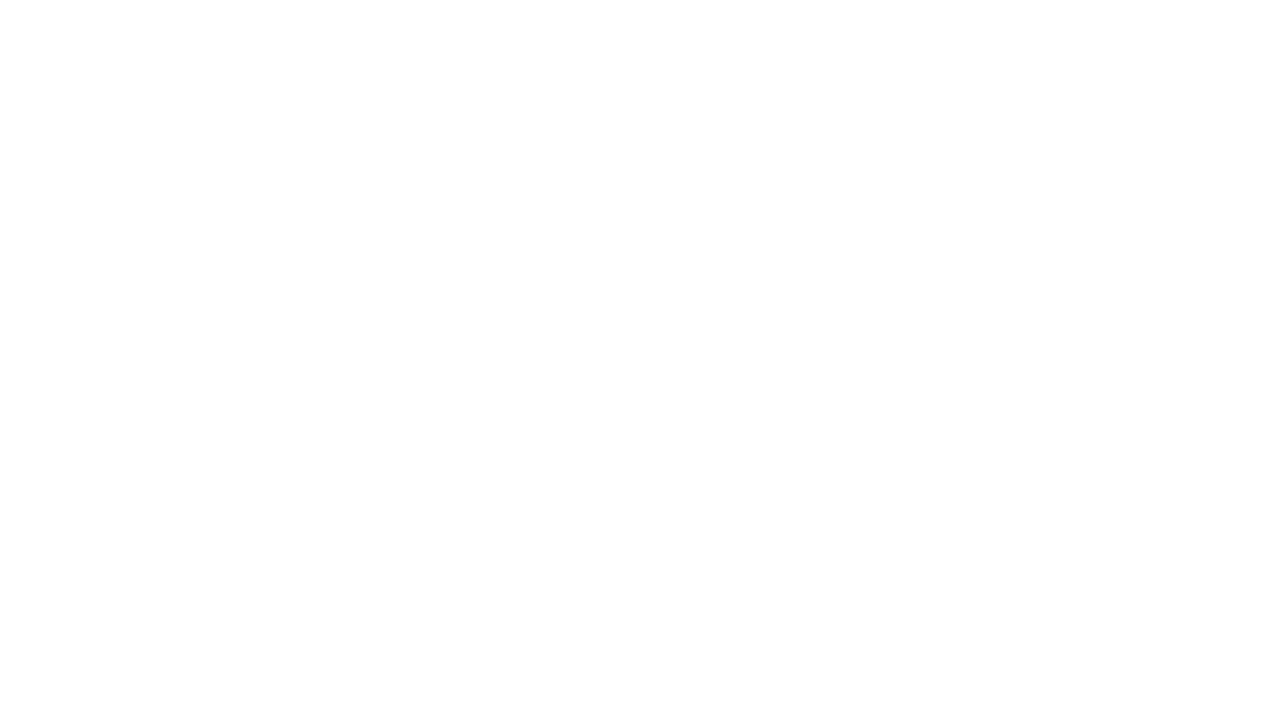